Tests table interaction by retrieving table information, reading cell values, and sorting the table by clicking on a column header

Starting URL: https://training-support.net/webelements/tables

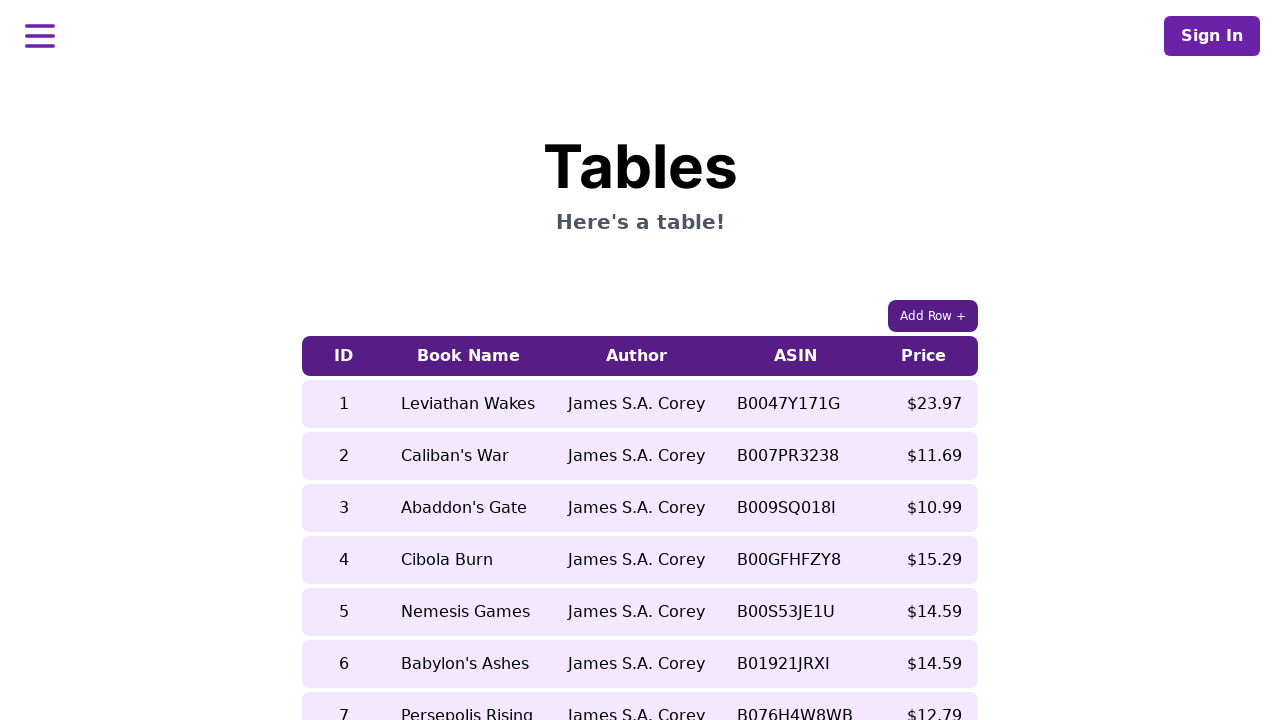

Retrieved all column headers from table - found 5 columns
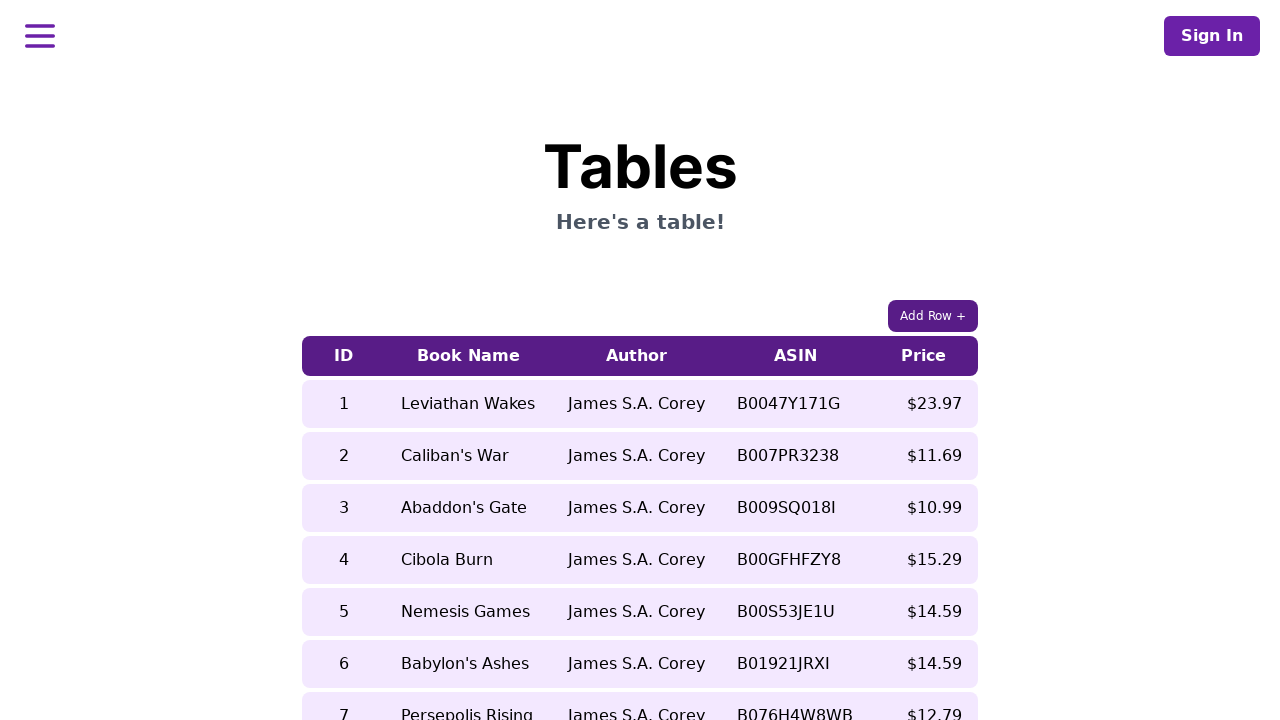

Retrieved all header rows from table - found 1 rows
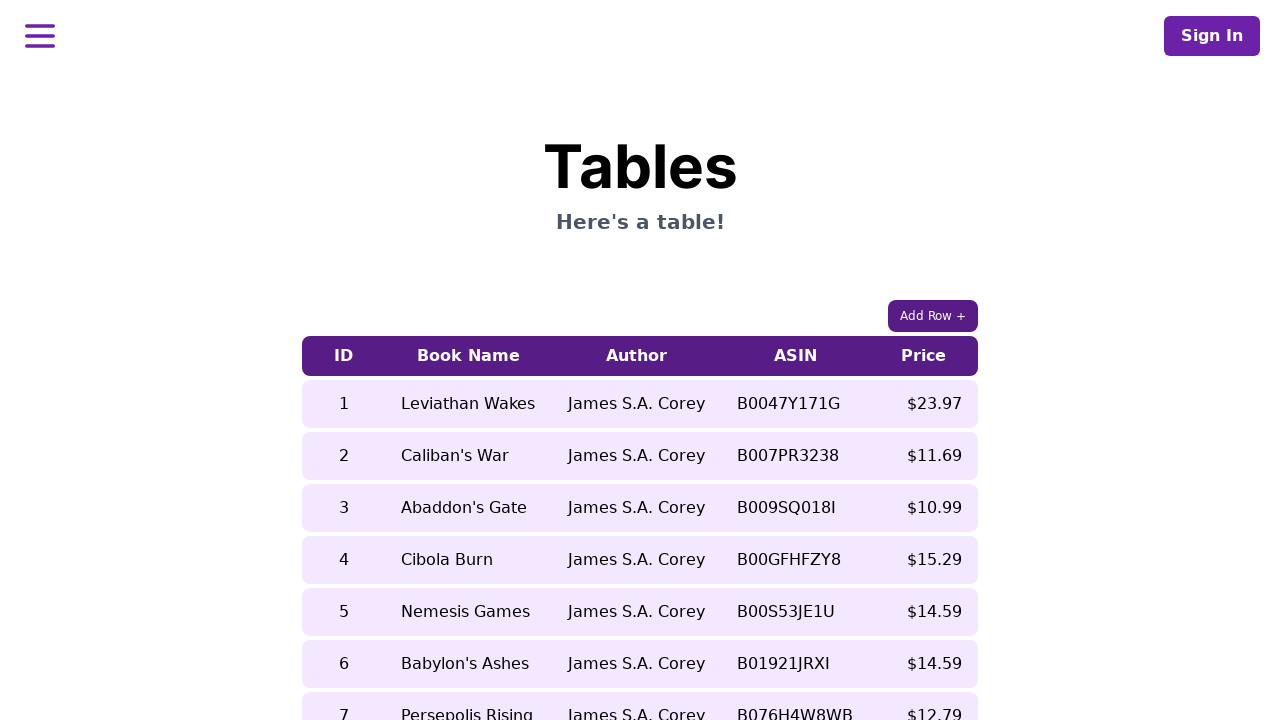

Located cell at row 5, column 2 - book name before sorting: Nemesis Games
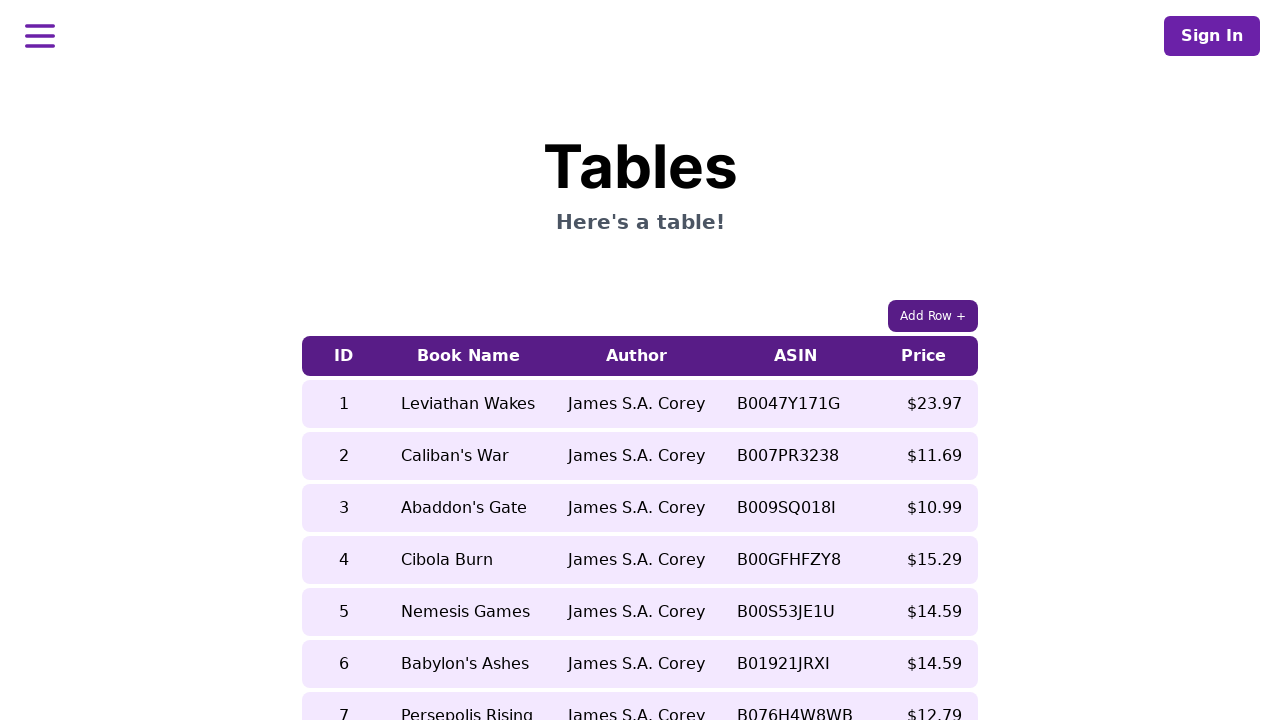

Clicked on 5th column header to sort the table at (924, 356) on xpath=//table[contains(@class,'table-auto')]/thead/tr/th[5]
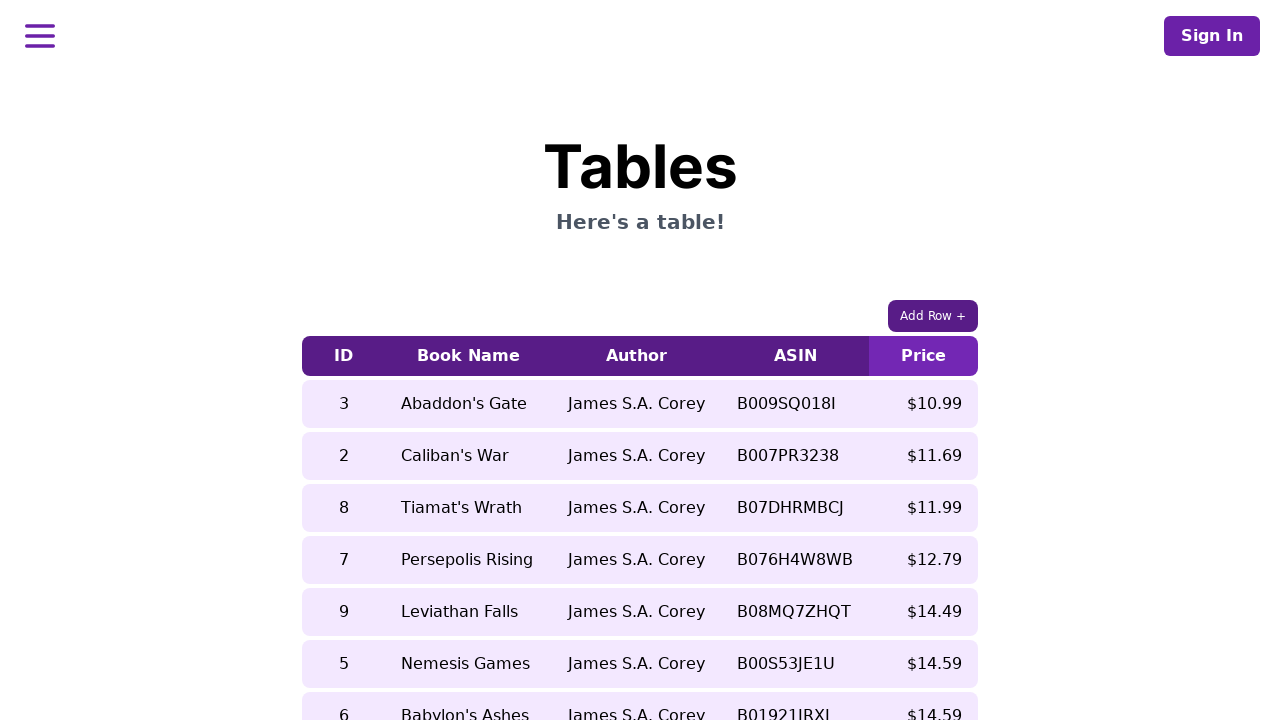

Retrieved cell value after sorting - book name: Leviathan Falls
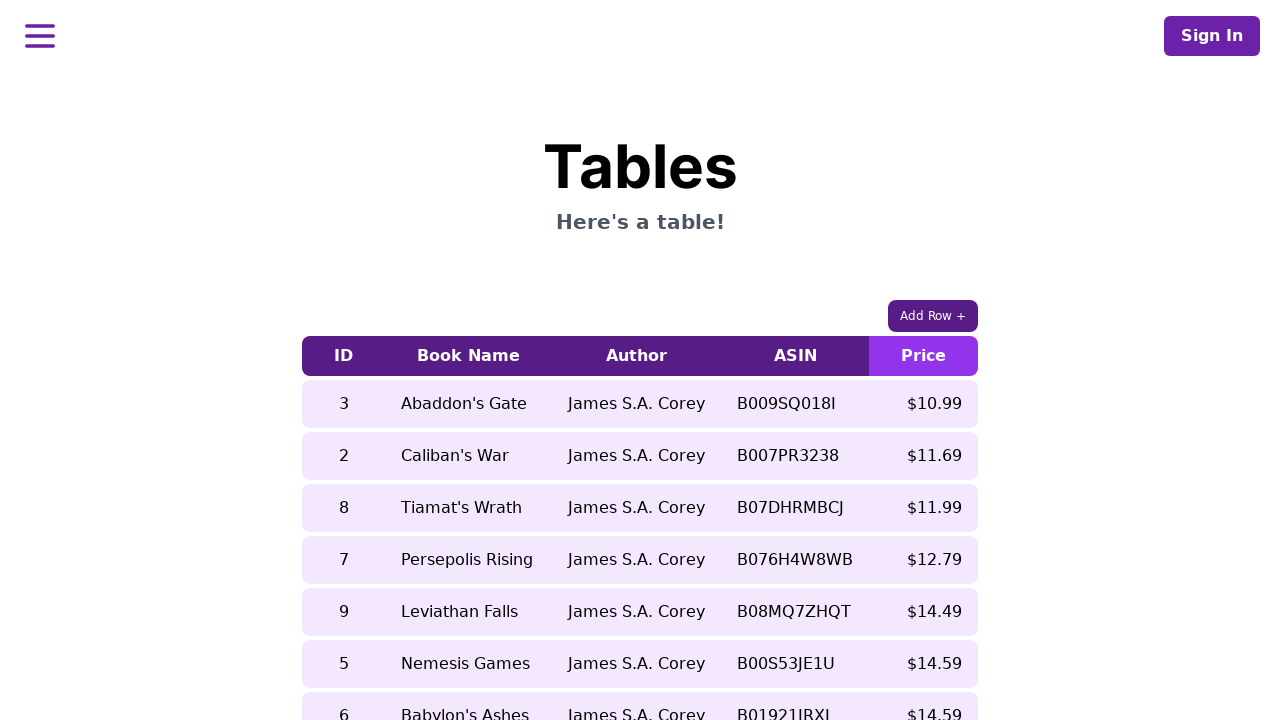

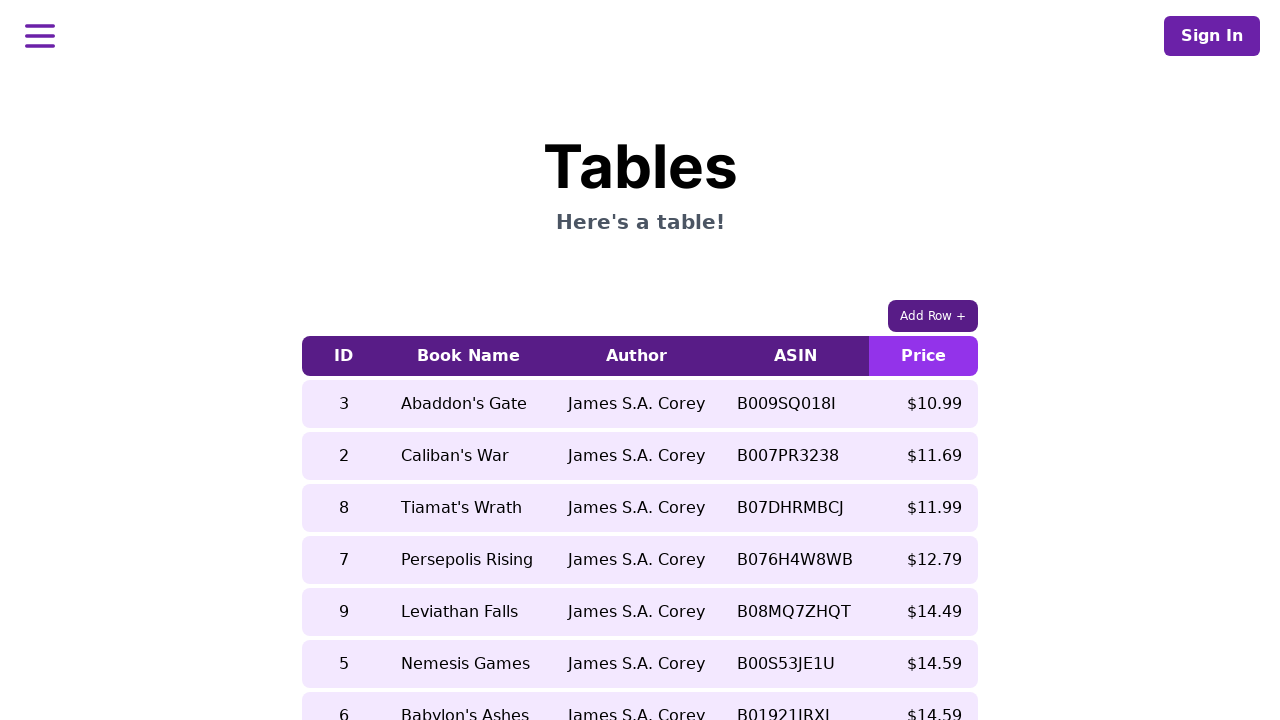